Tests drag and drop functionality by dragging an element labeled "Drag Me" to a target area labeled "Drop Here" and verifying the drop was successful.

Starting URL: https://practice.qabrains.com/drag-drop

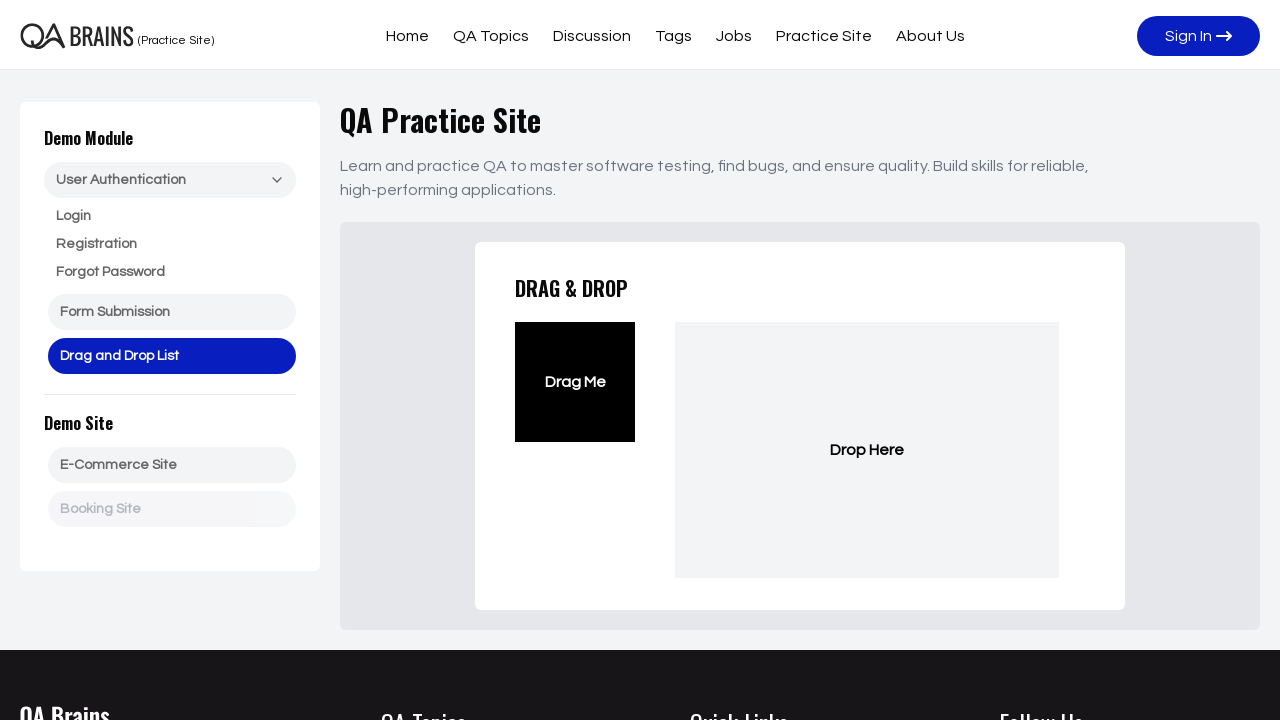

Located draggable element 'Drag Me'
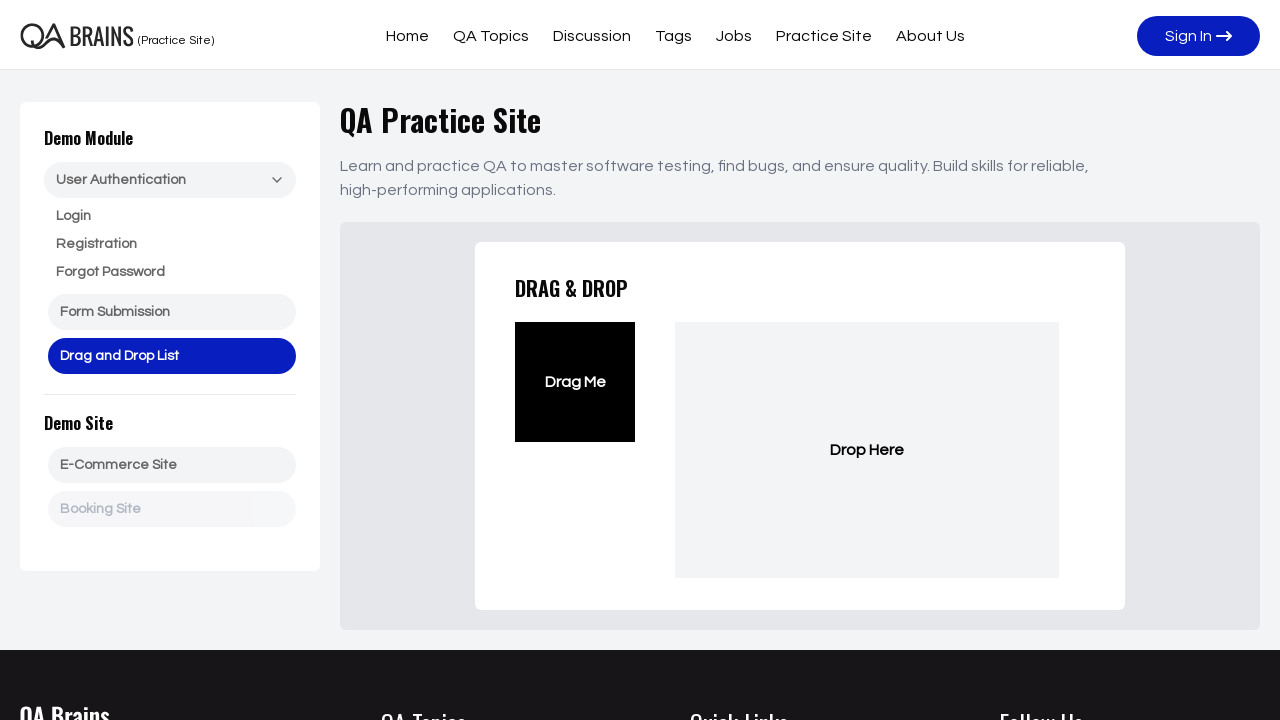

Located drop target 'Drop Here'
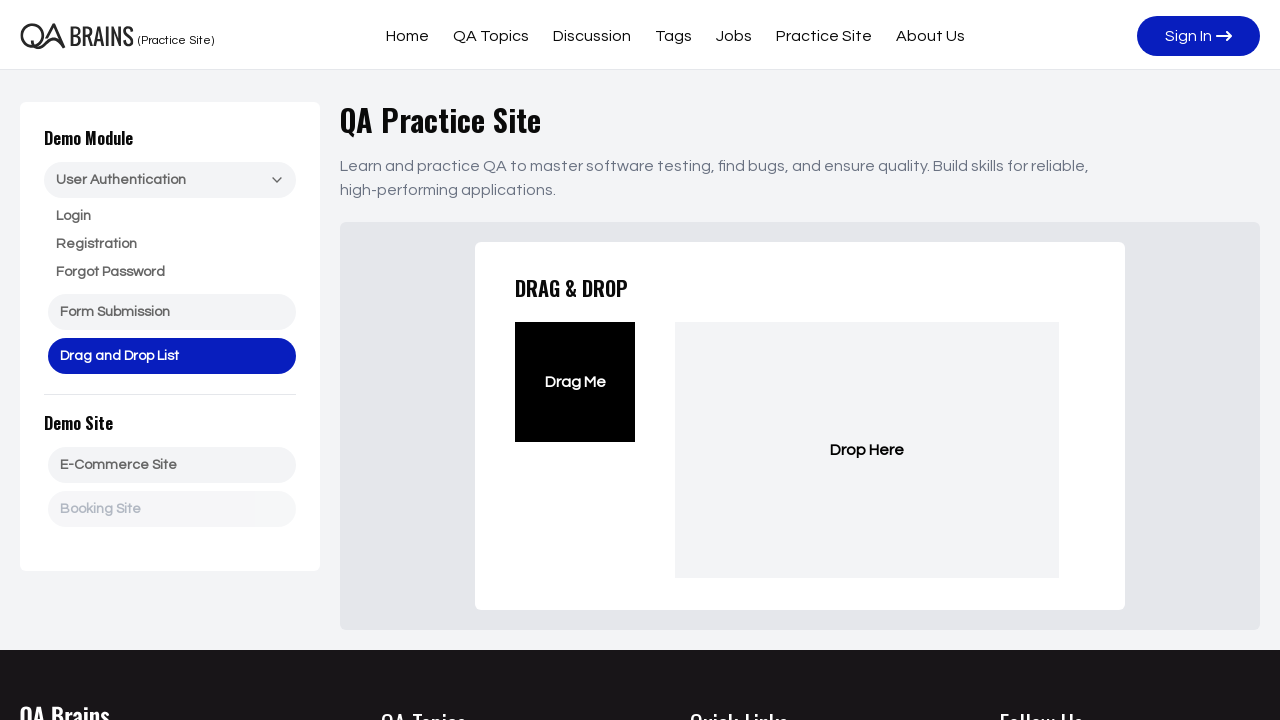

Draggable element 'Drag Me' is now visible
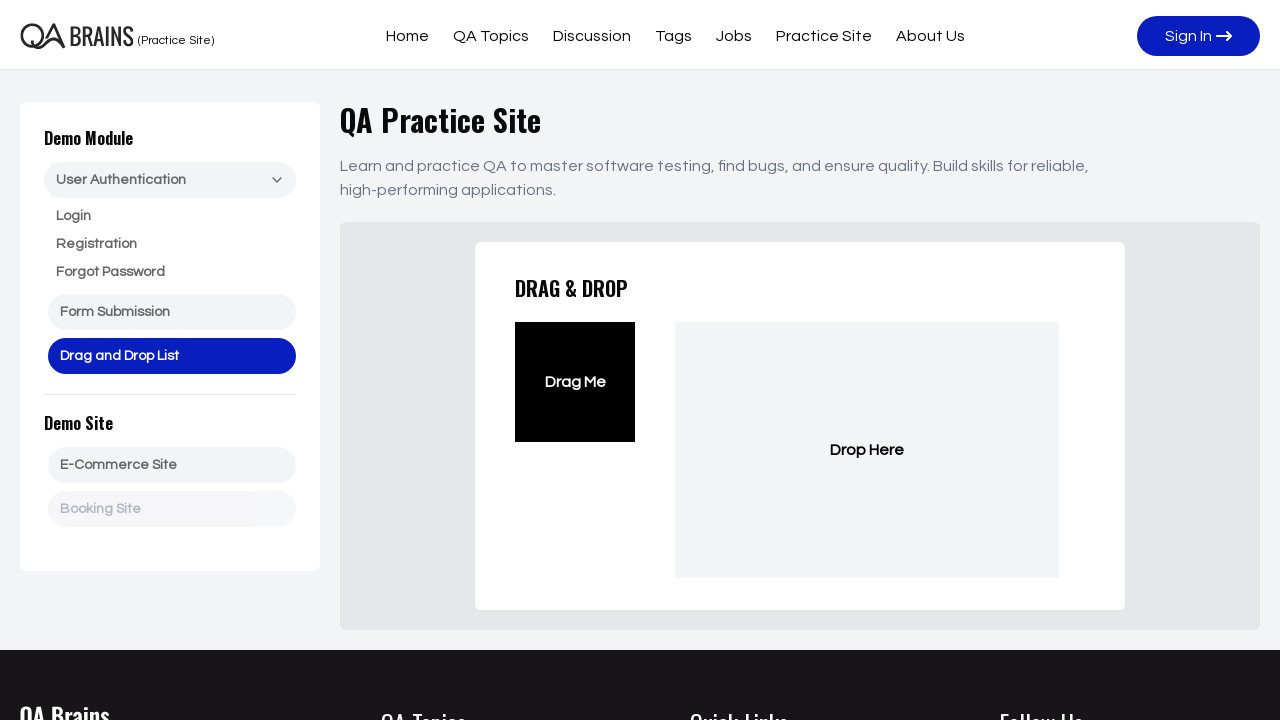

Drop target 'Drop Here' is now visible
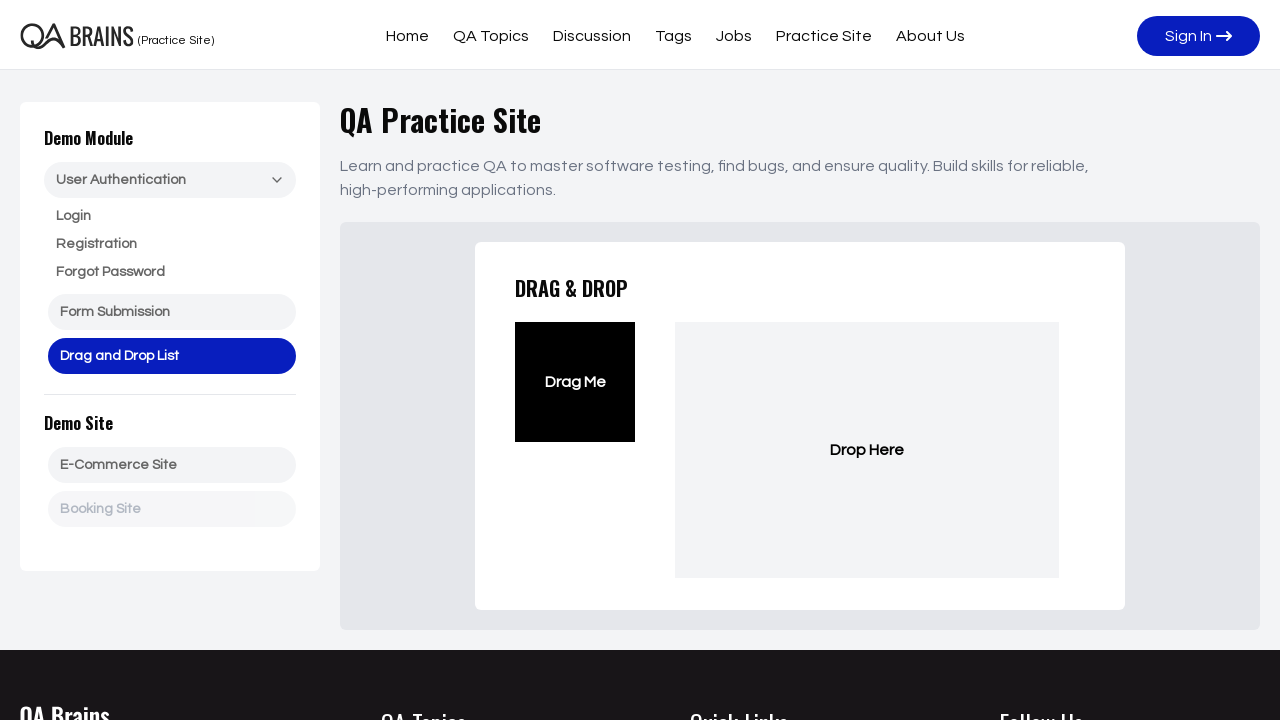

Dragged 'Drag Me' element to 'Drop Here' target at (867, 450)
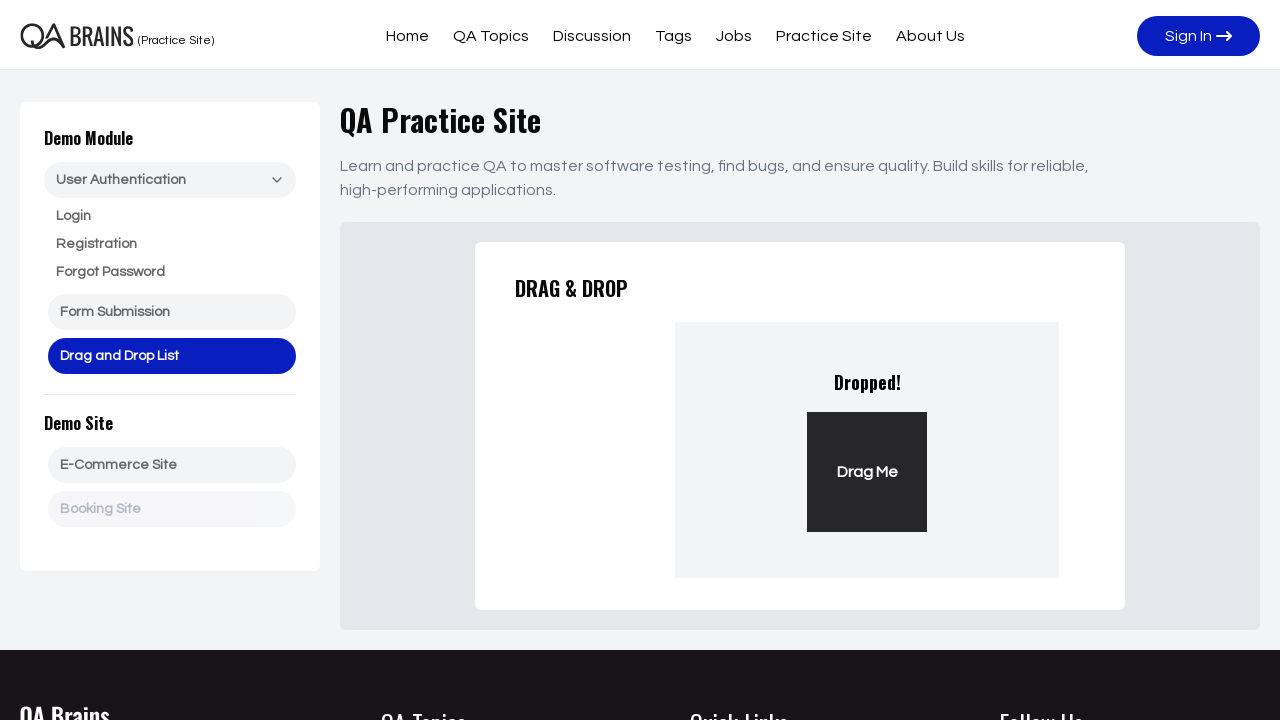

Verified drop was successful - 'Dropped!' message appeared
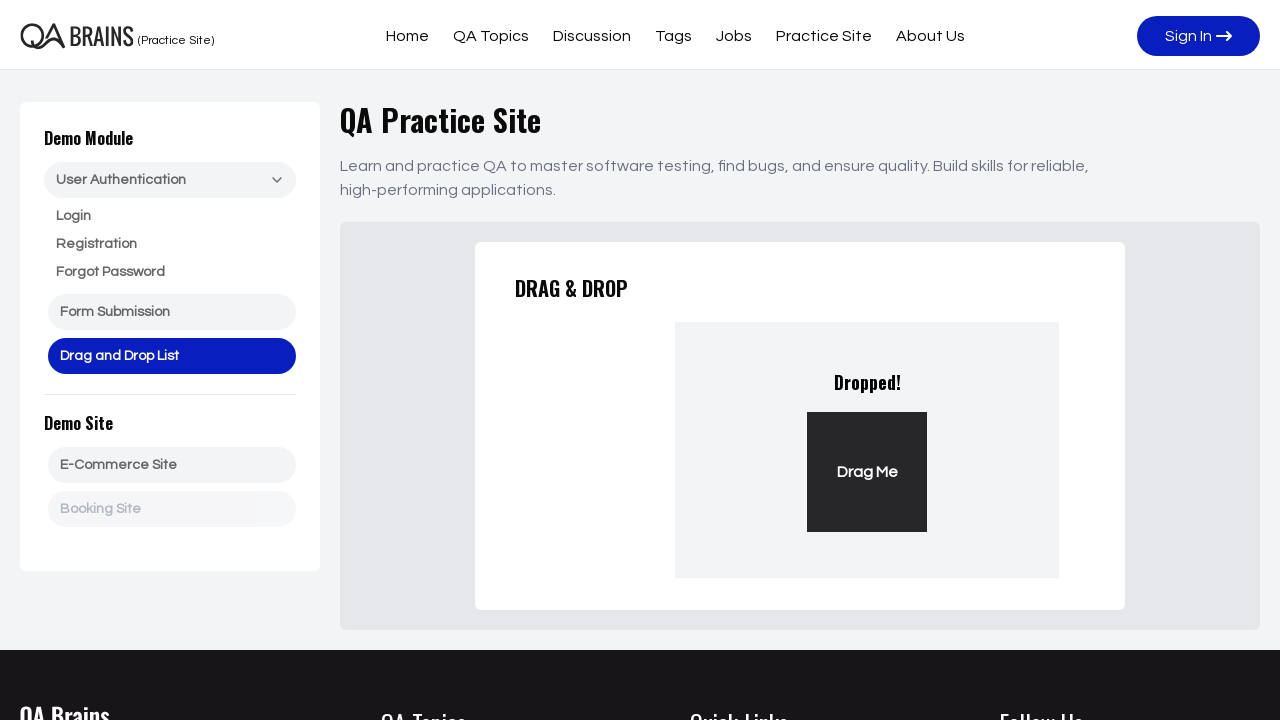

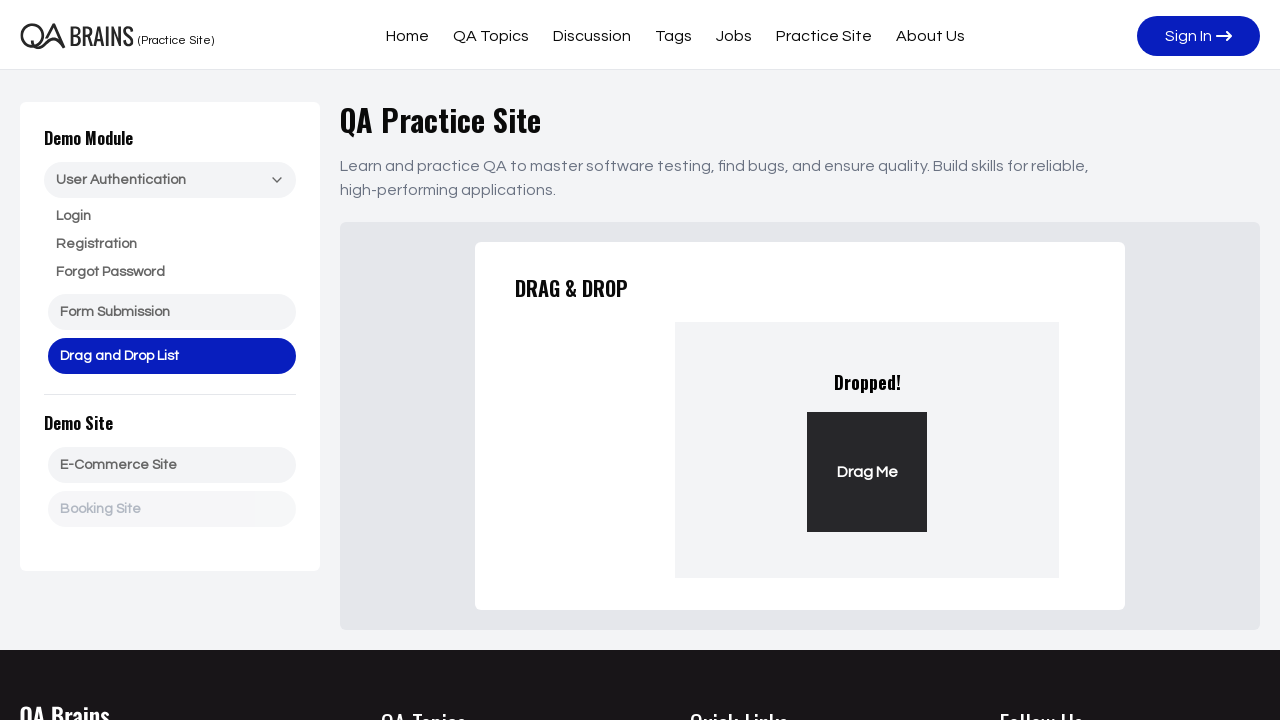